Tests a wait scenario by clicking a verify button and checking for a success message

Starting URL: http://suninjuly.github.io/wait1.html

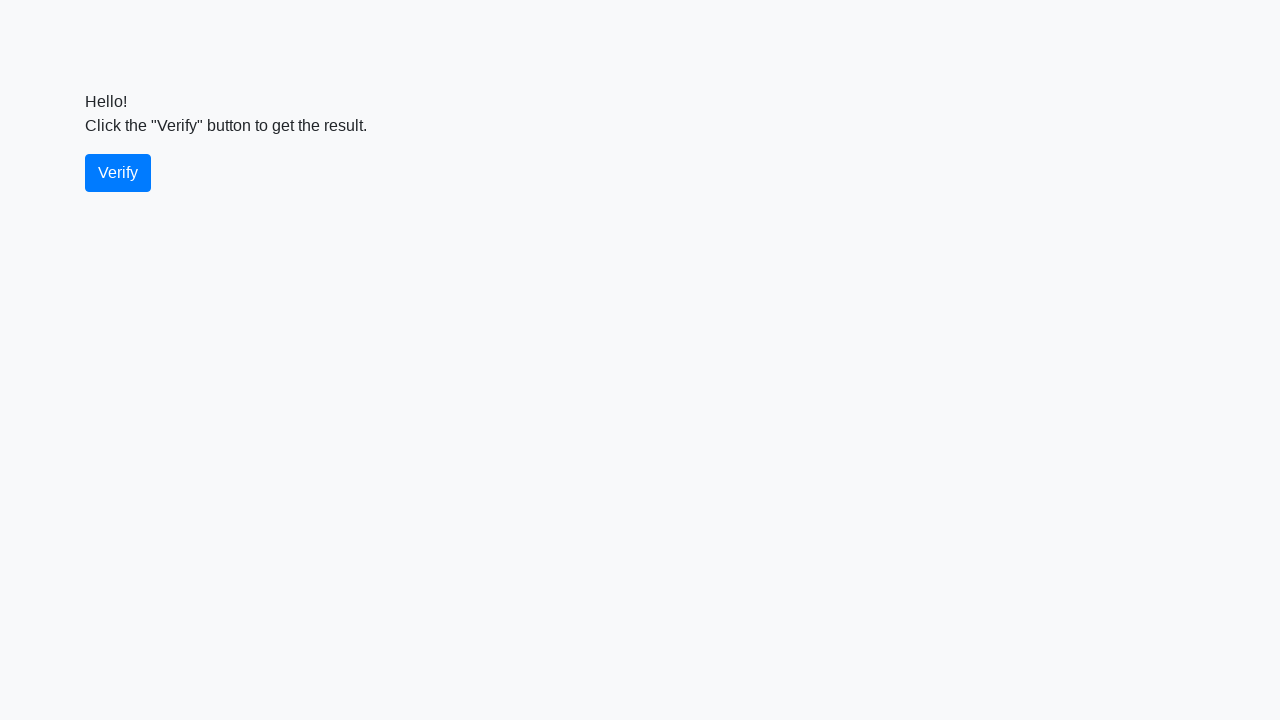

Clicked the verify button at (118, 173) on #verify
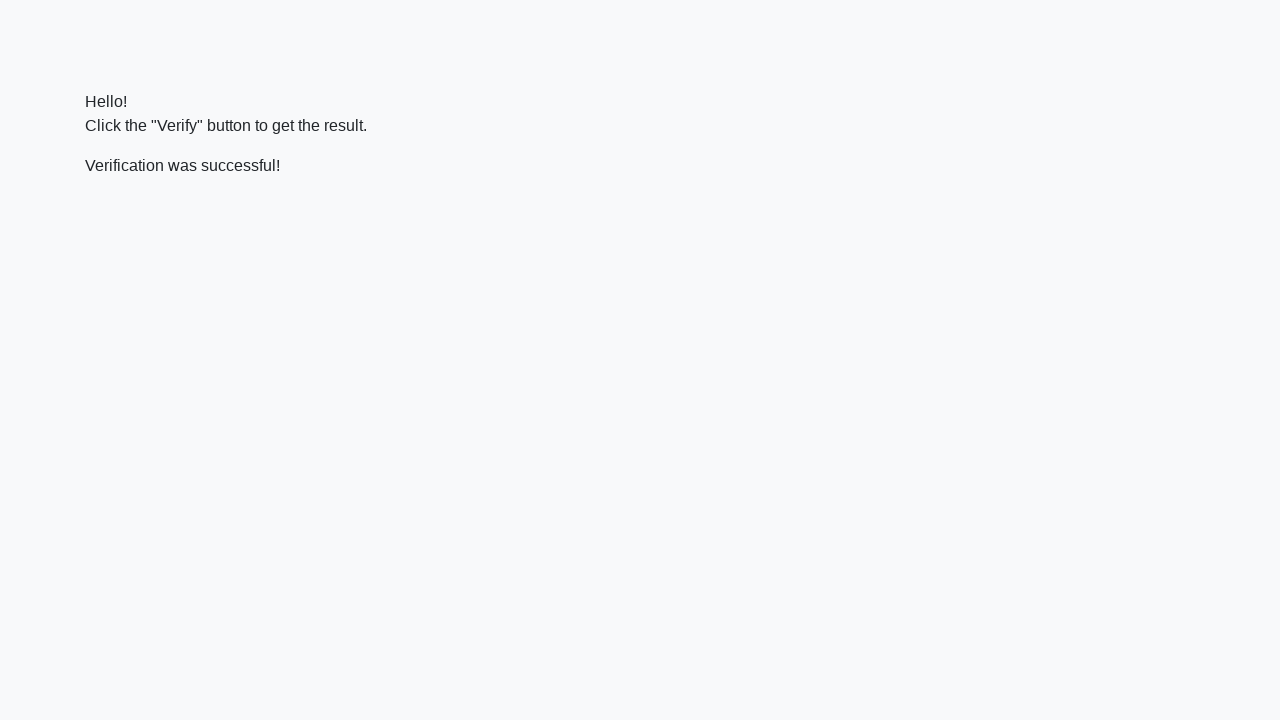

Located the verify message element
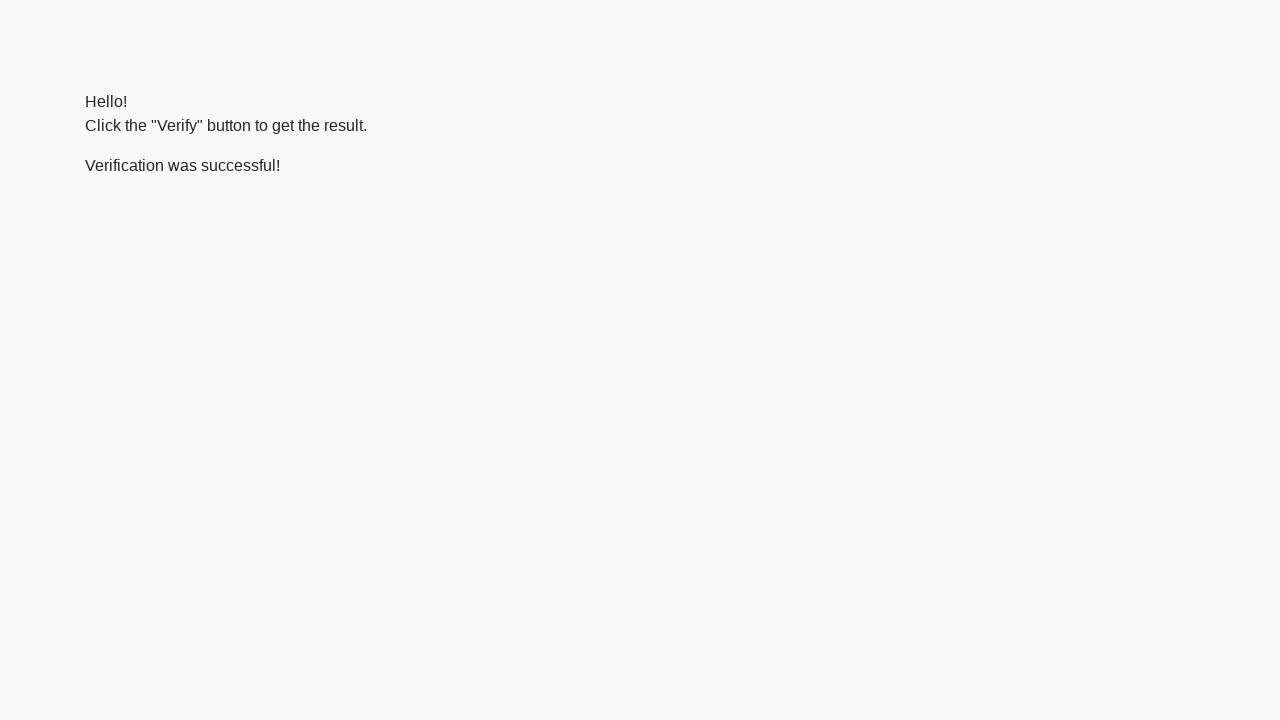

Waited for the success message to appear
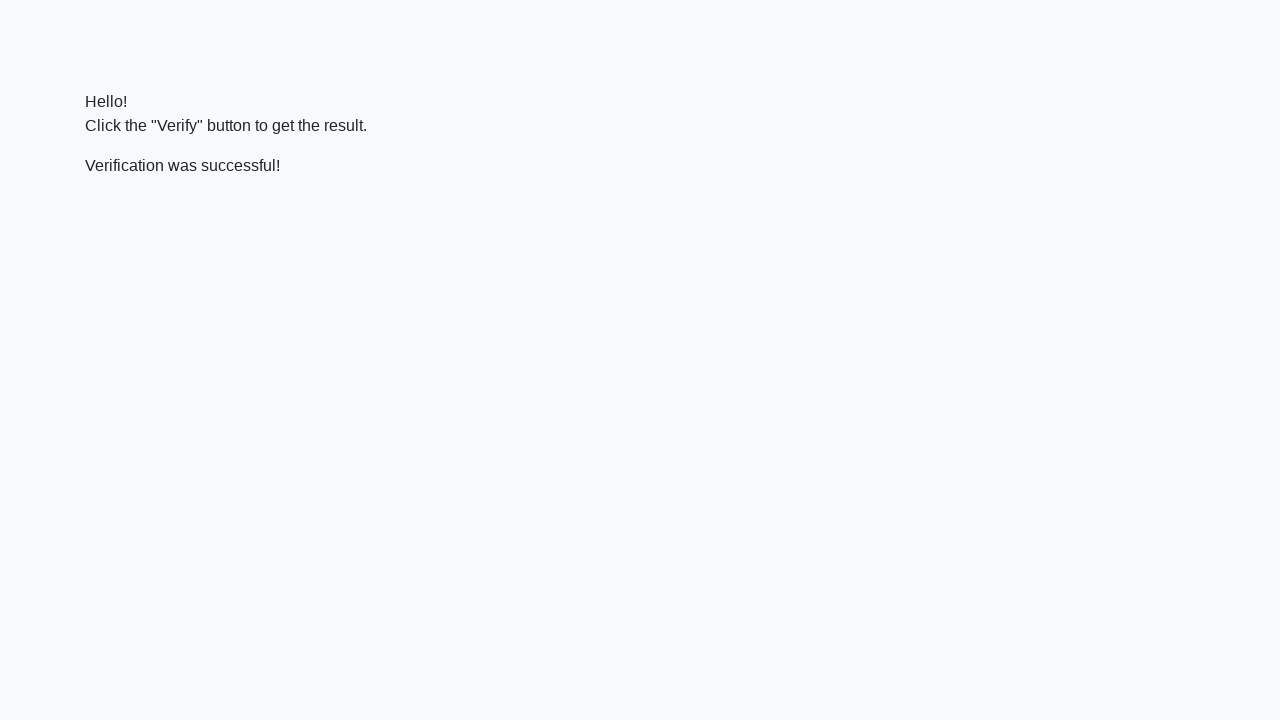

Verified that 'successful' text is present in the message
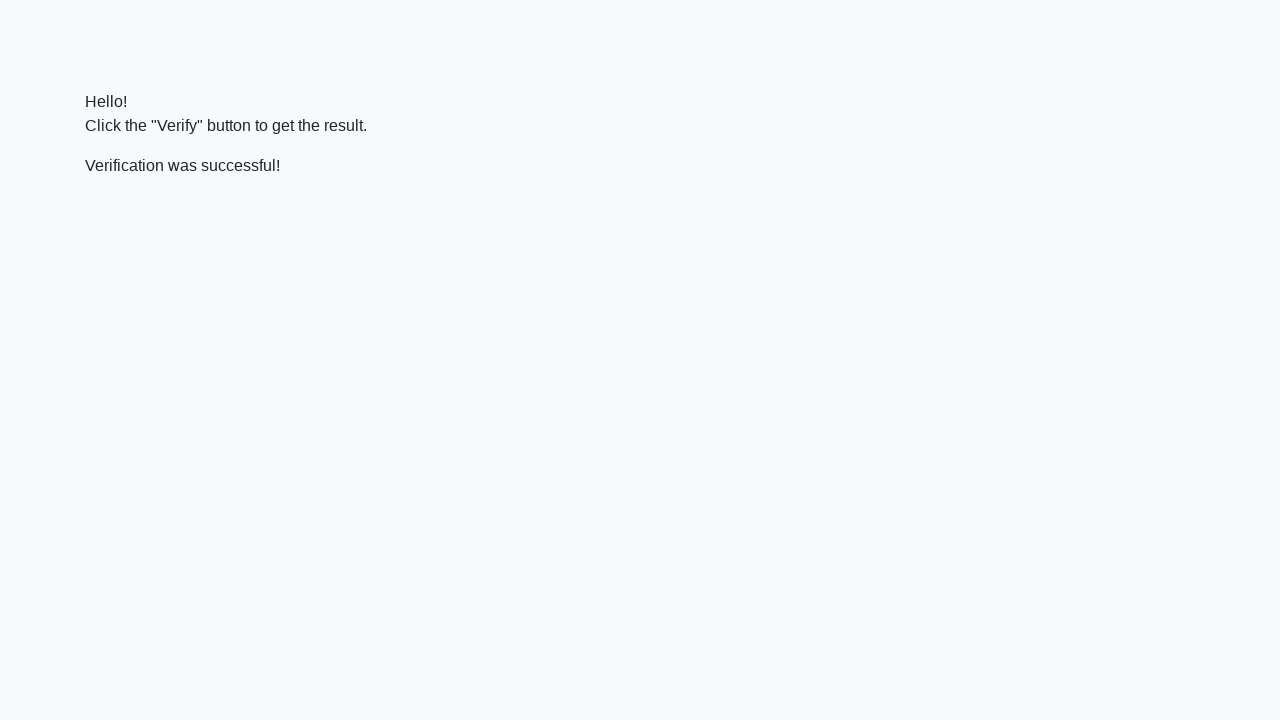

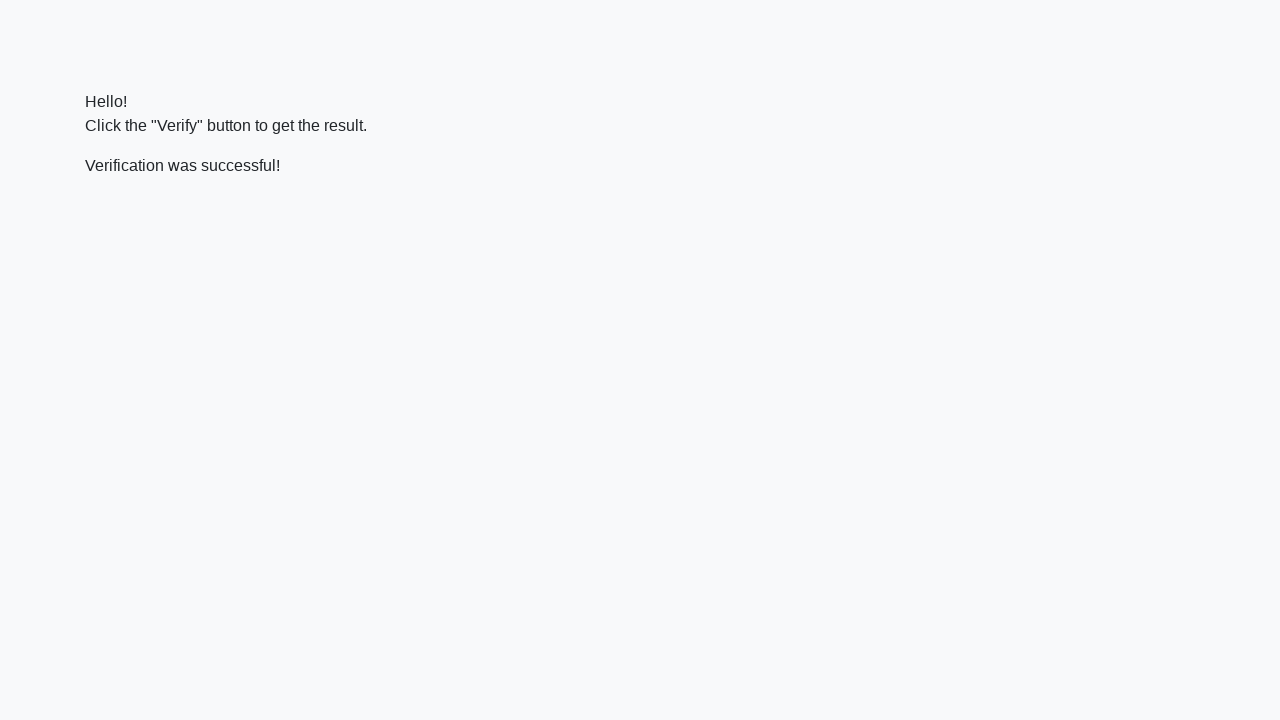